Tests focusing on a form element and filling it with text on the OrangeHRM free trial page

Starting URL: https://www.orangehrm.com/en/30-day-free-trial

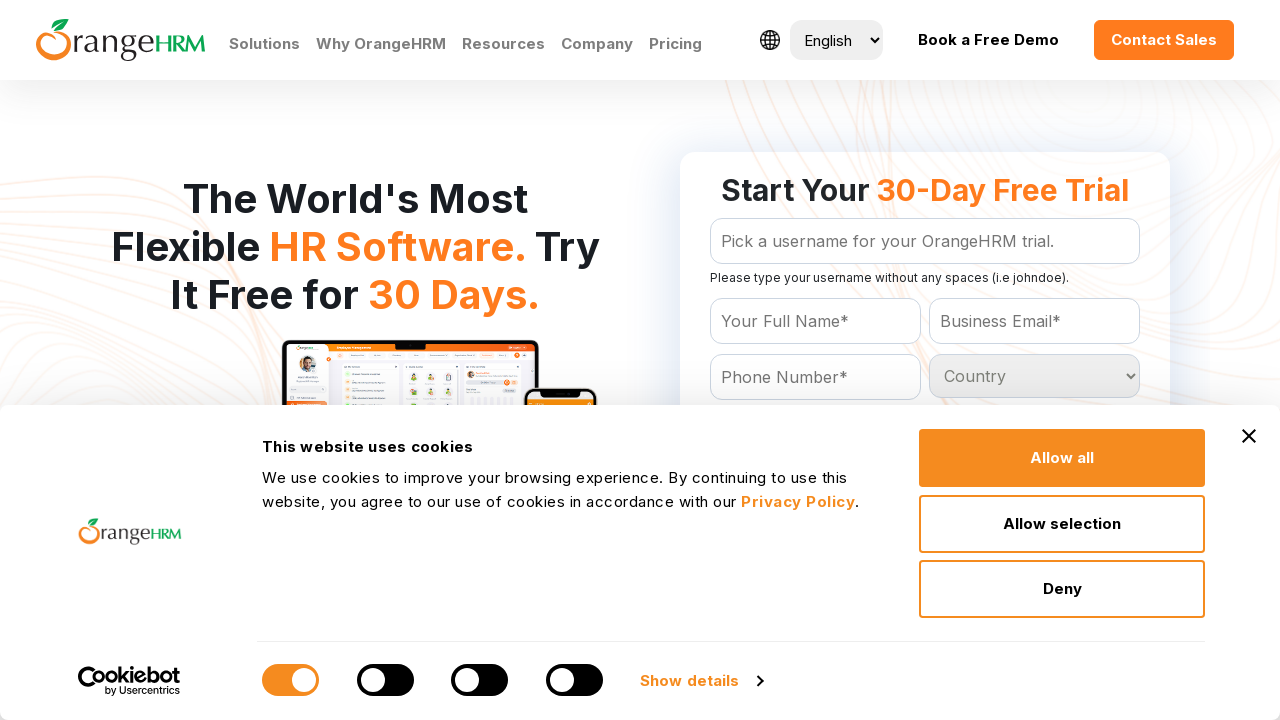

Located the full name input field
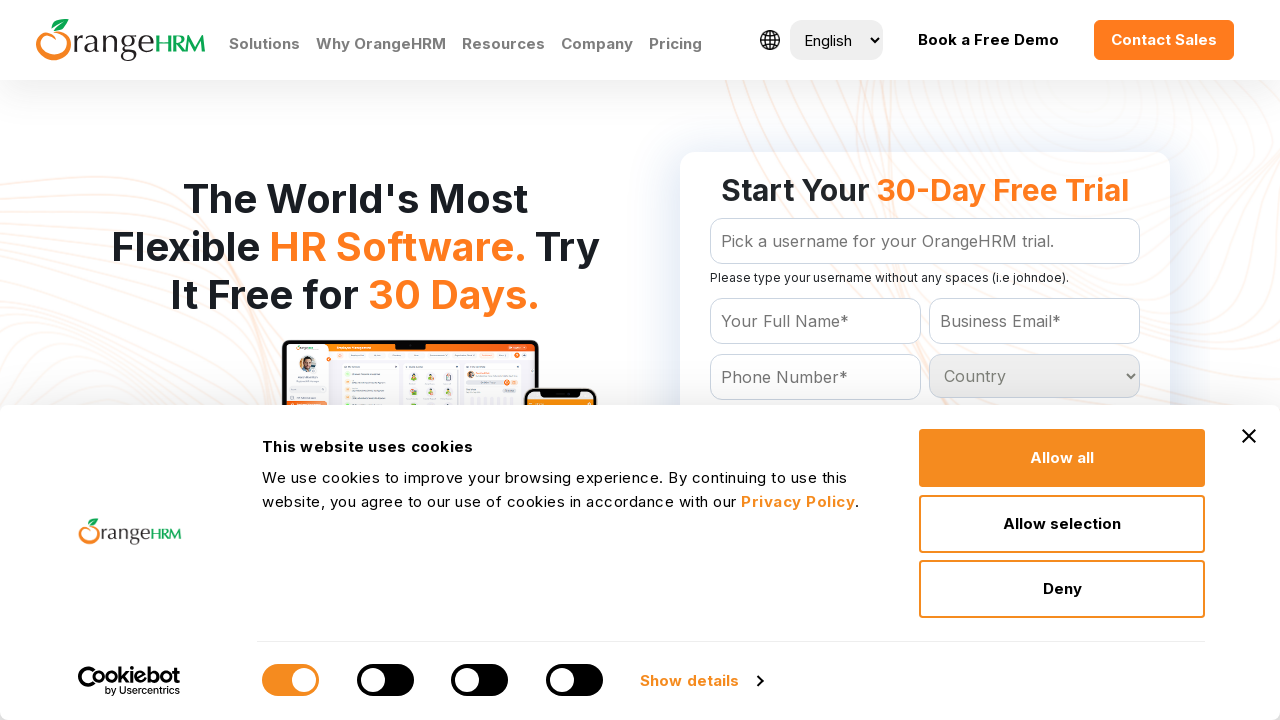

Focused on the full name input field on #Form_getForm_Name
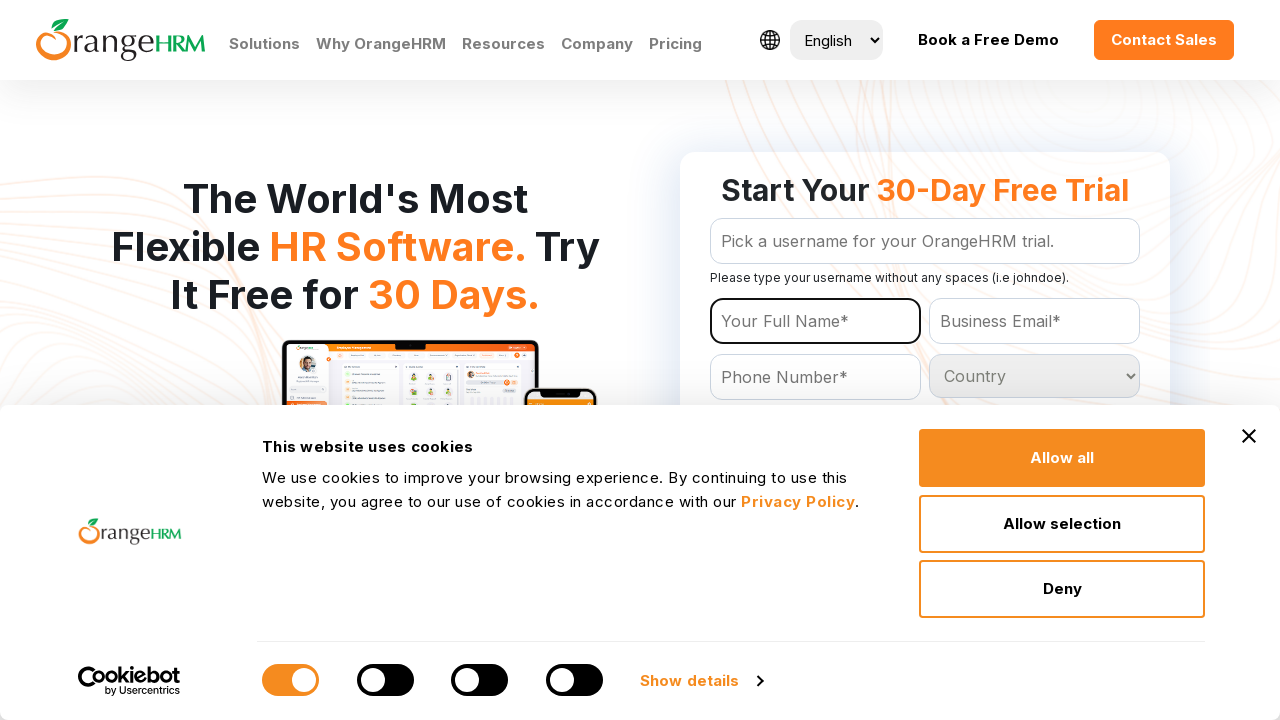

Filled the full name field with 'Testing Automation' on #Form_getForm_Name
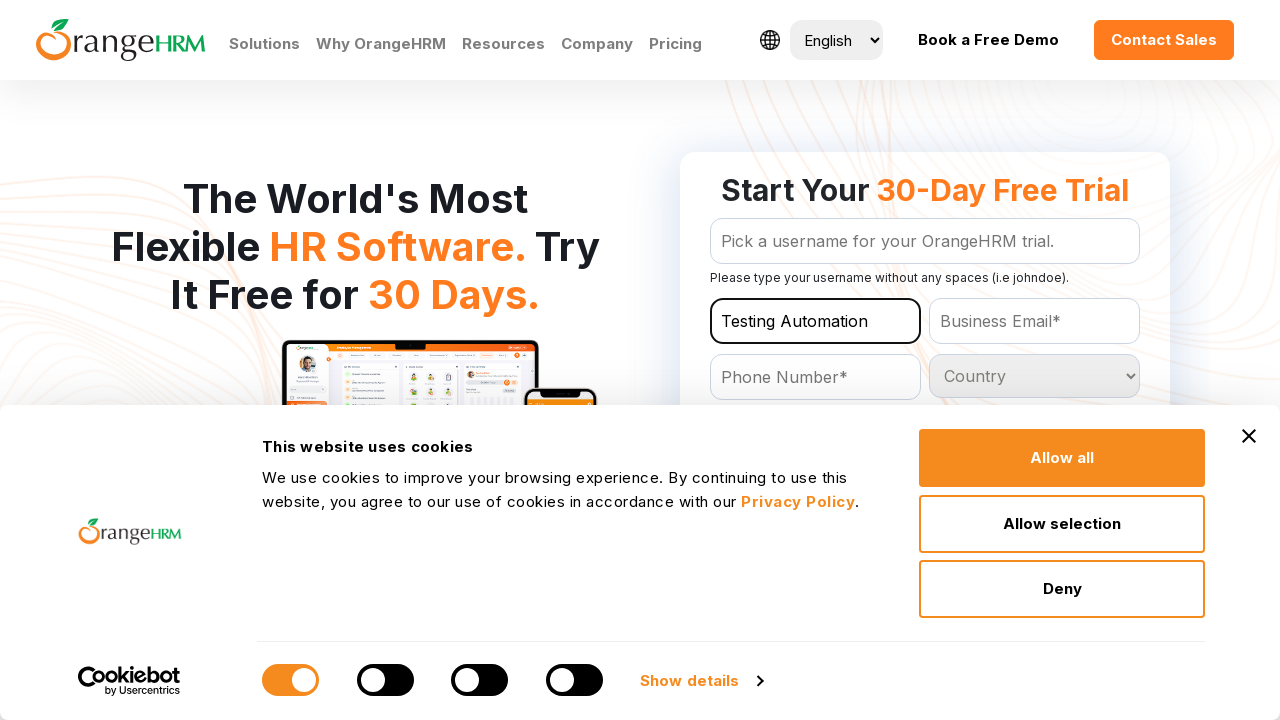

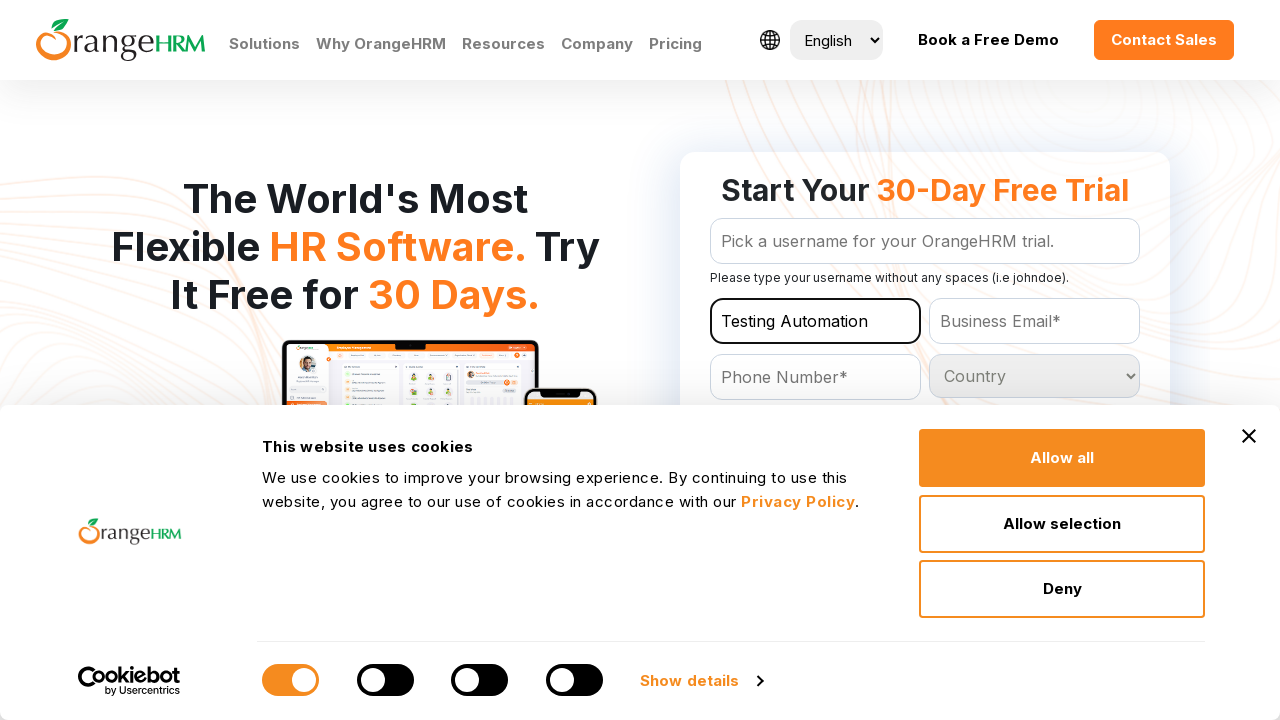